Tests dropdown selection using different methods - by index, text, and value

Starting URL: http://the-internet.herokuapp.com/

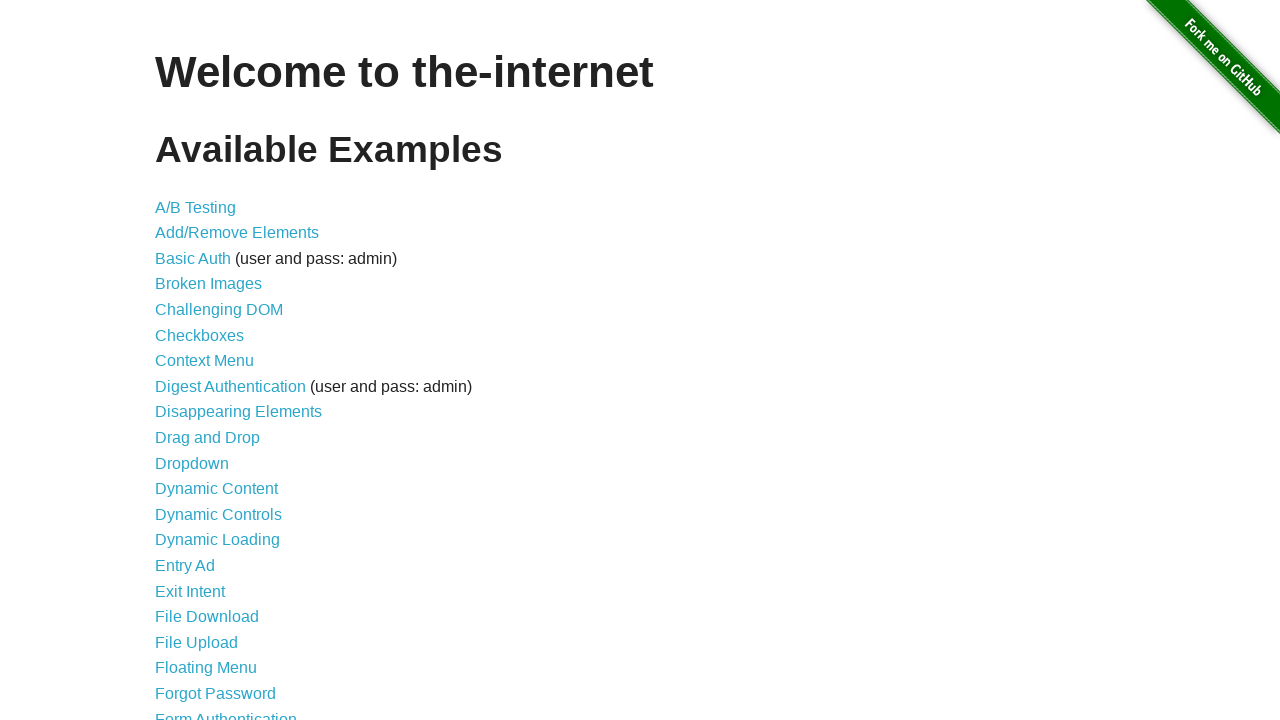

Clicked on Dropdown link to navigate to dropdown page at (192, 463) on text=Dropdown
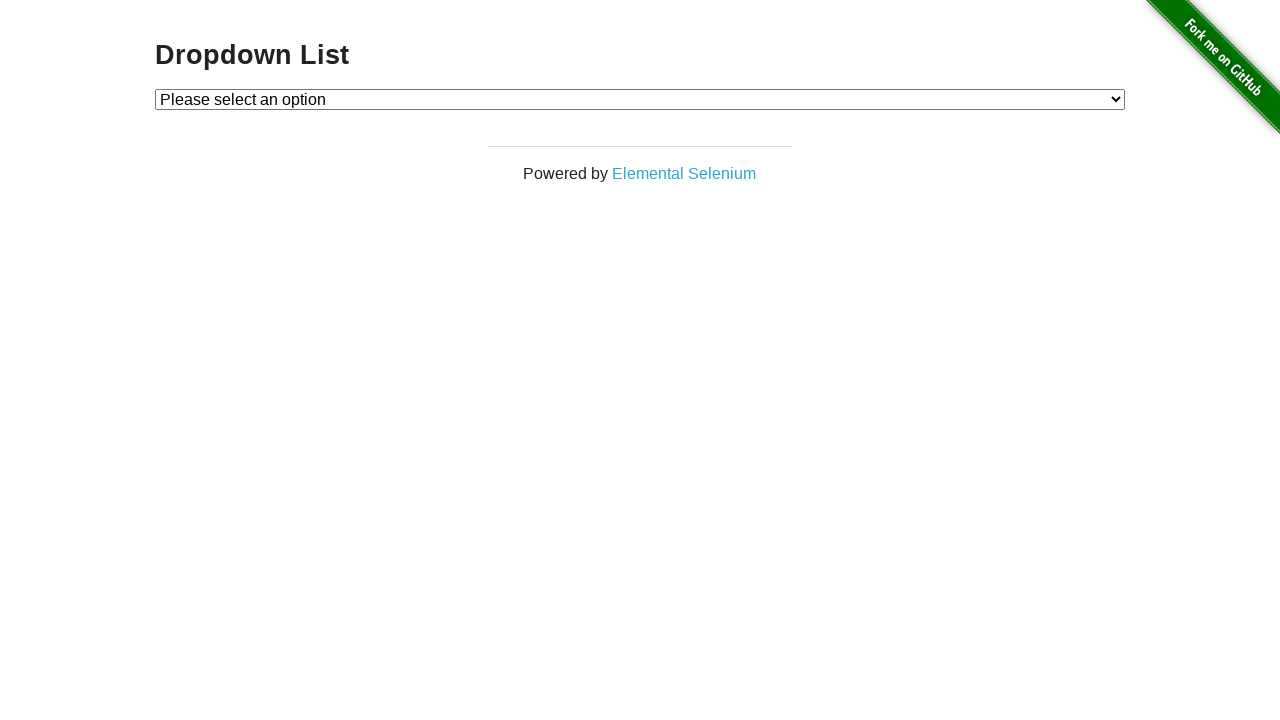

Selected dropdown option by index 1 on #dropdown
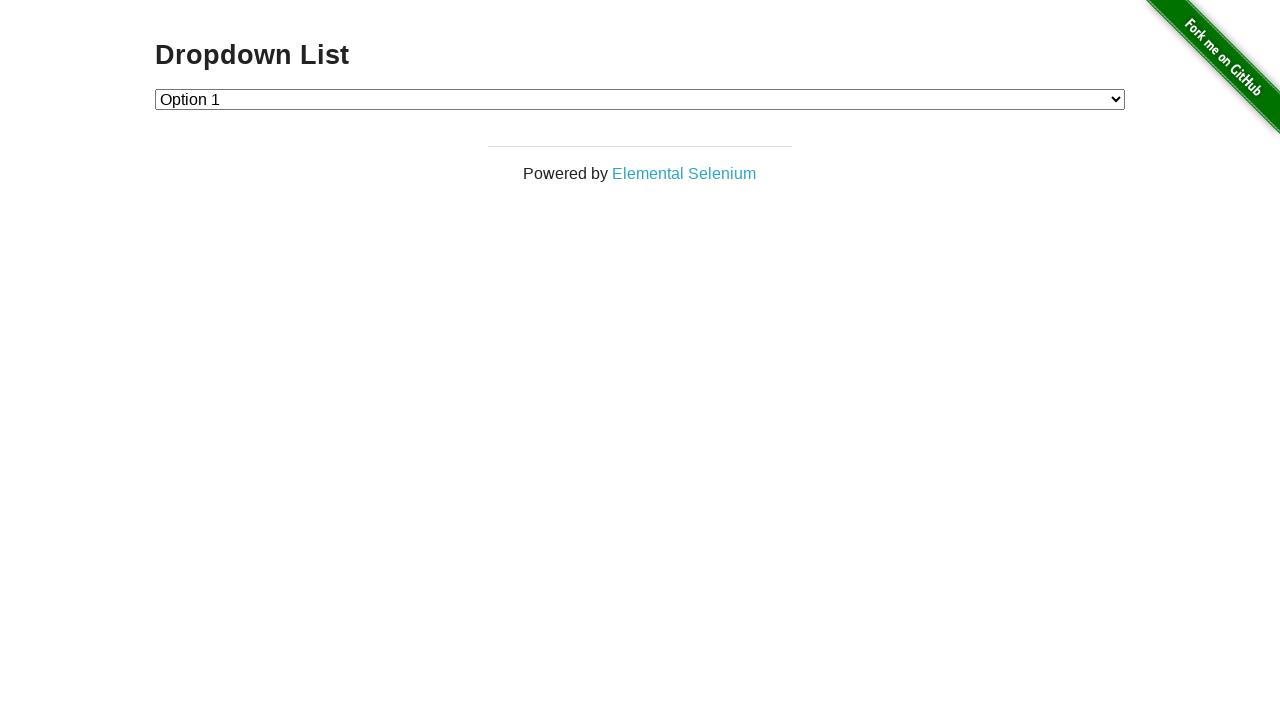

Selected dropdown option by text 'Option 2' on #dropdown
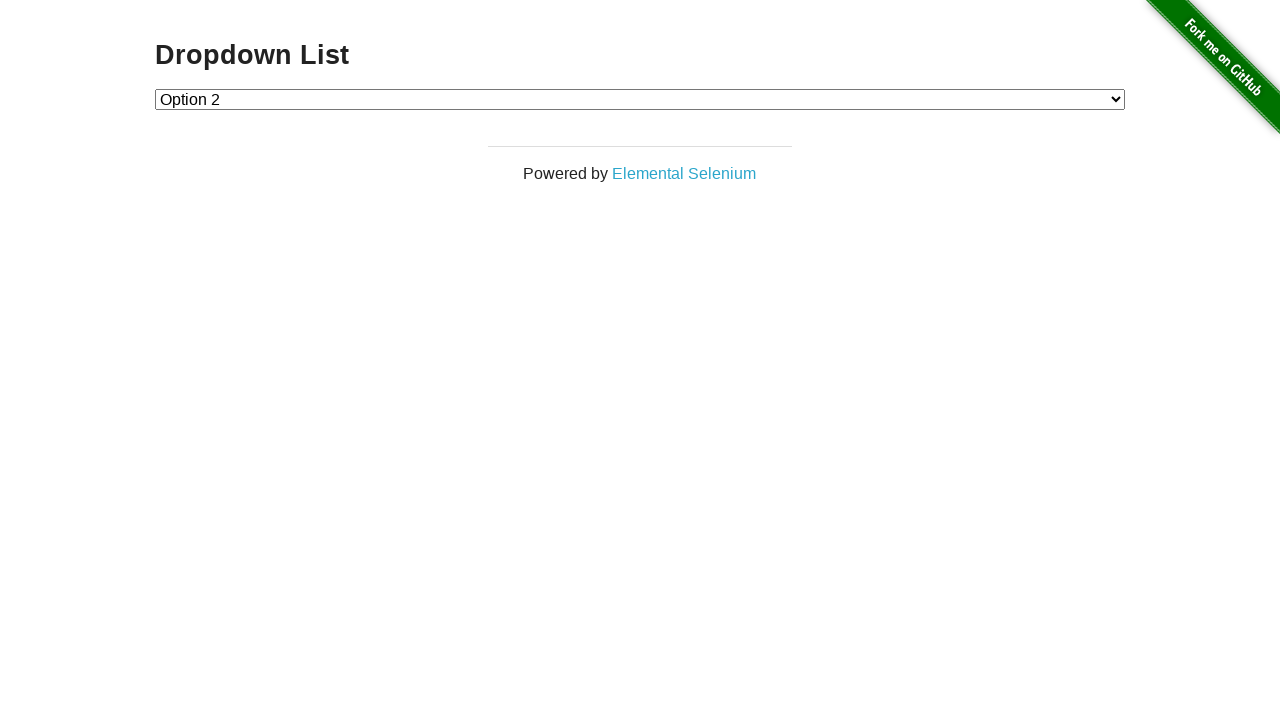

Selected dropdown option by value '1' on #dropdown
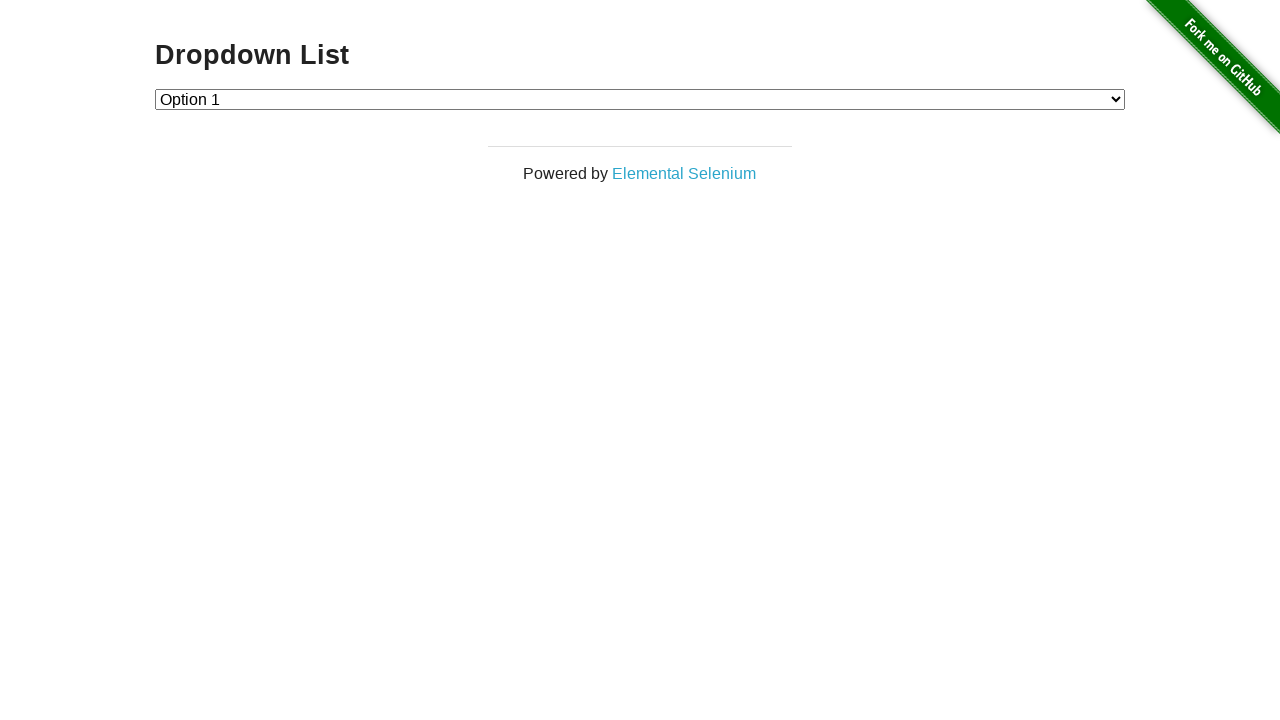

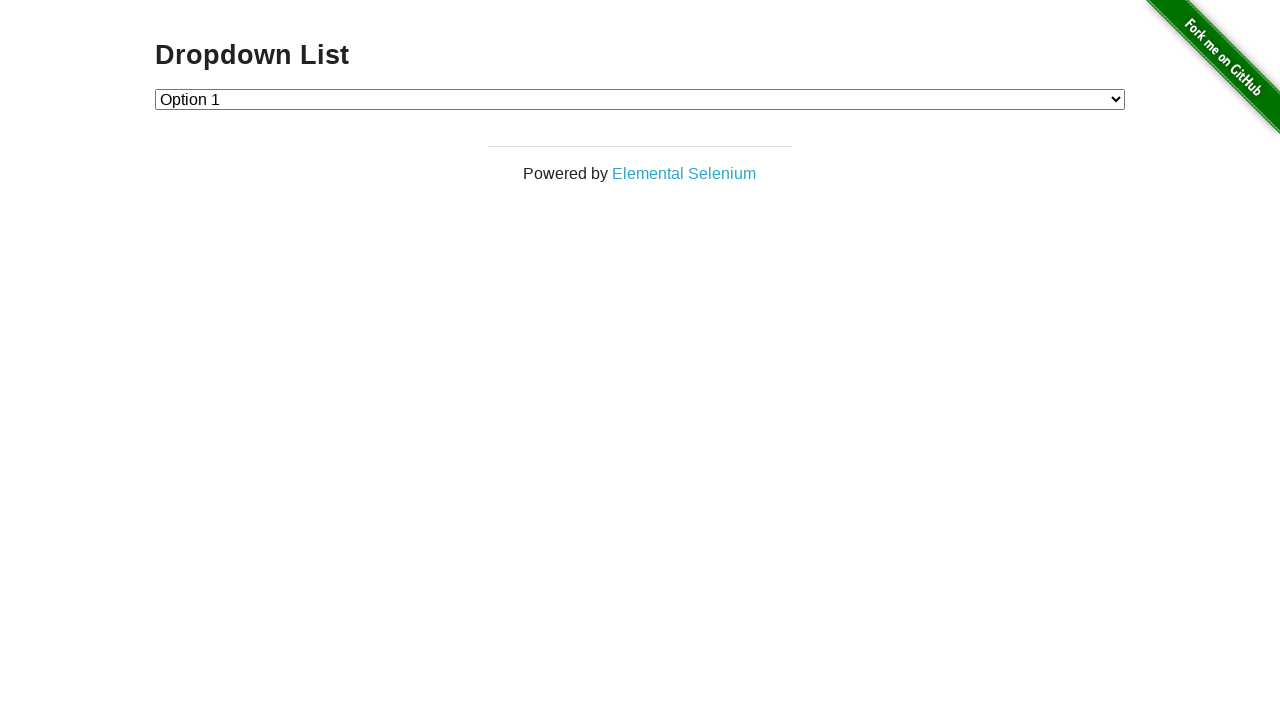